Navigates to a JavaScript alerts example page and locates the JS Alert button, though the test appears incomplete as it only locates the button without clicking it

Starting URL: https://the-internet.herokuapp.com/javascript_alerts

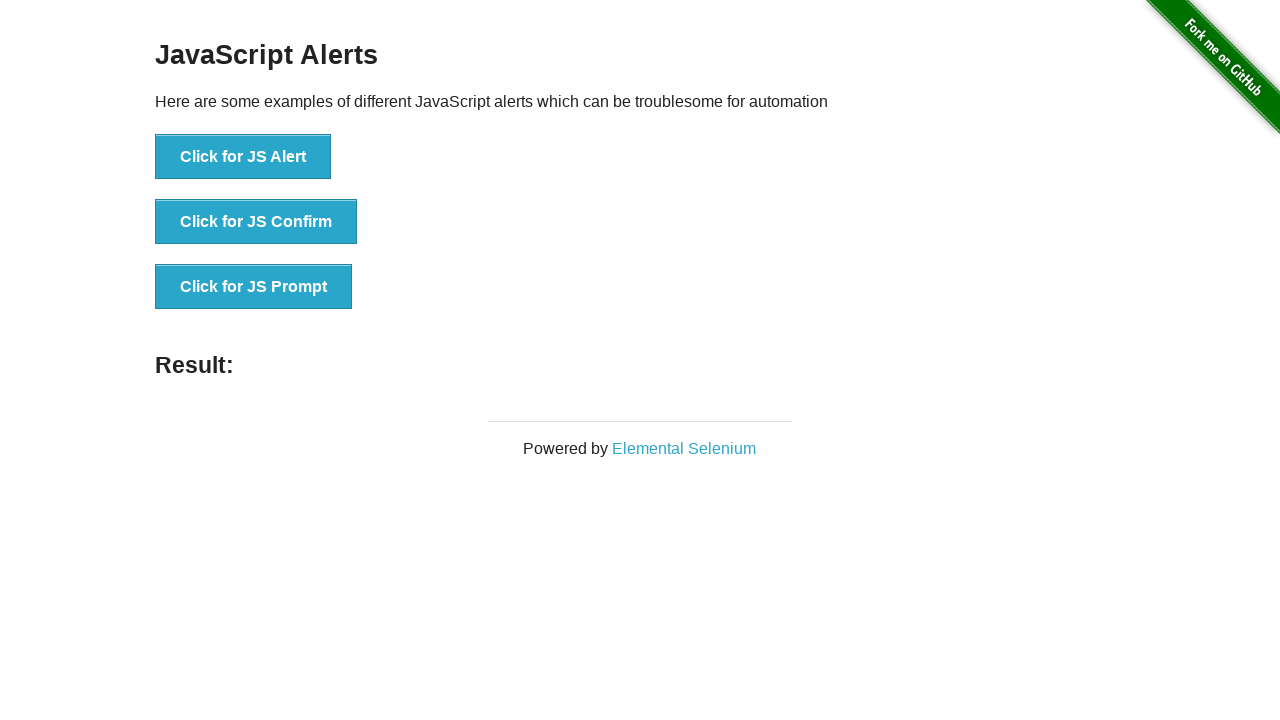

Navigated to JavaScript alerts example page
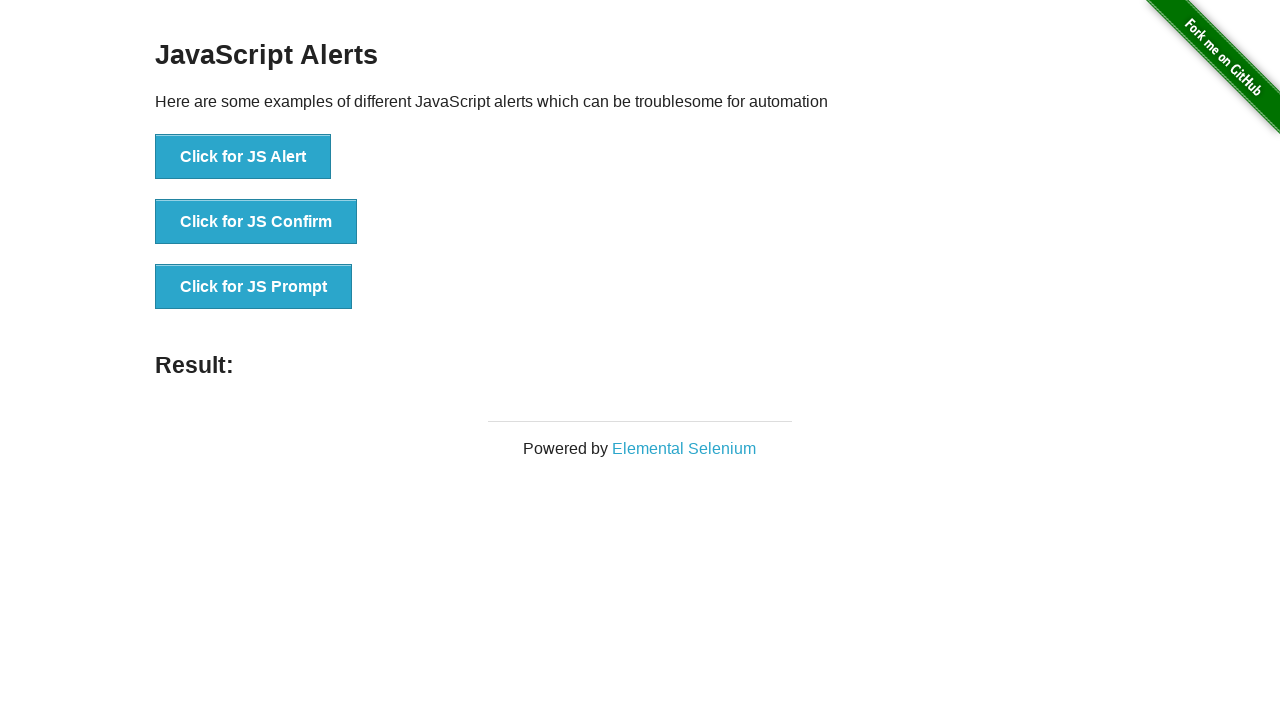

JS Alert button became visible
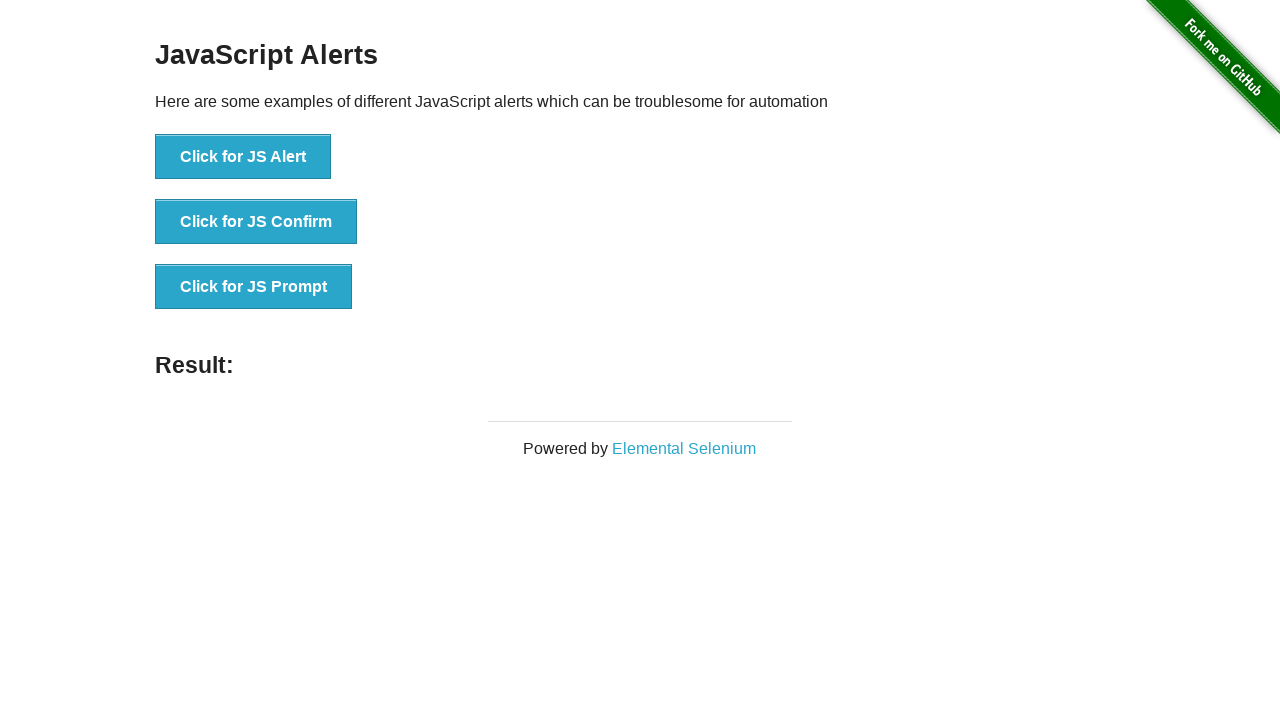

Located and clicked the JS Alert button at (243, 157) on xpath=//button[text()='Click for JS Alert']
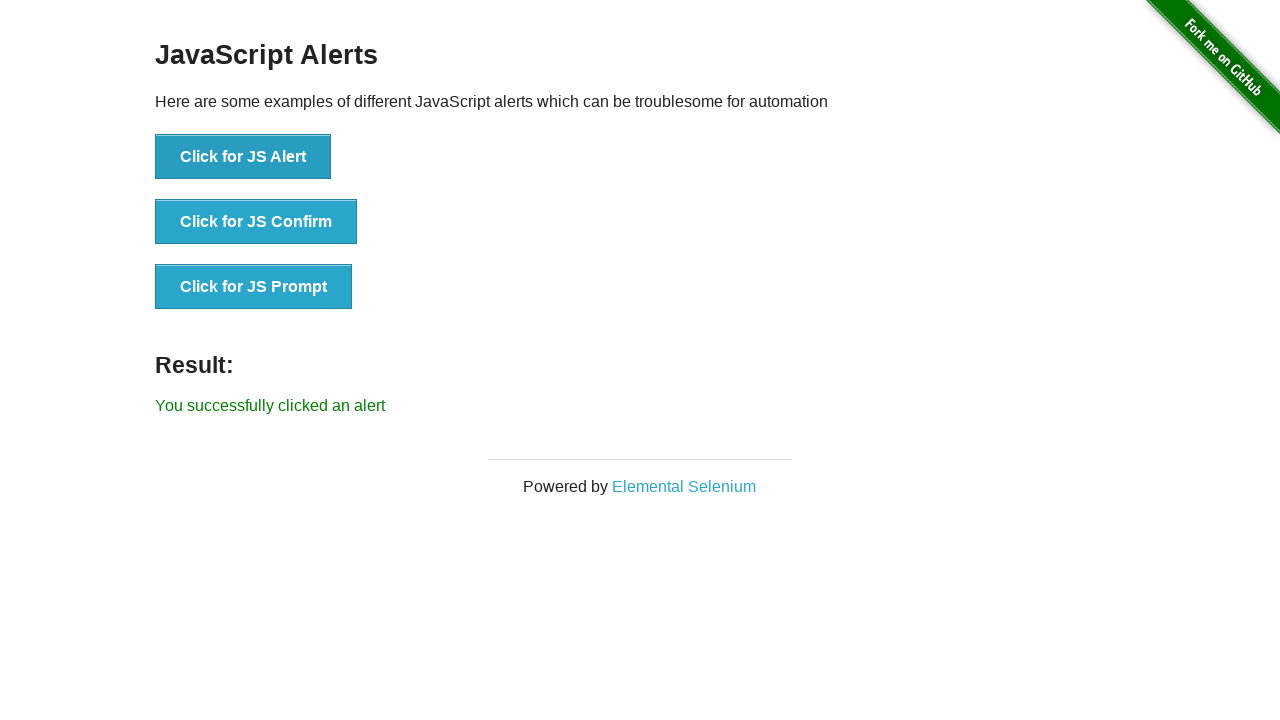

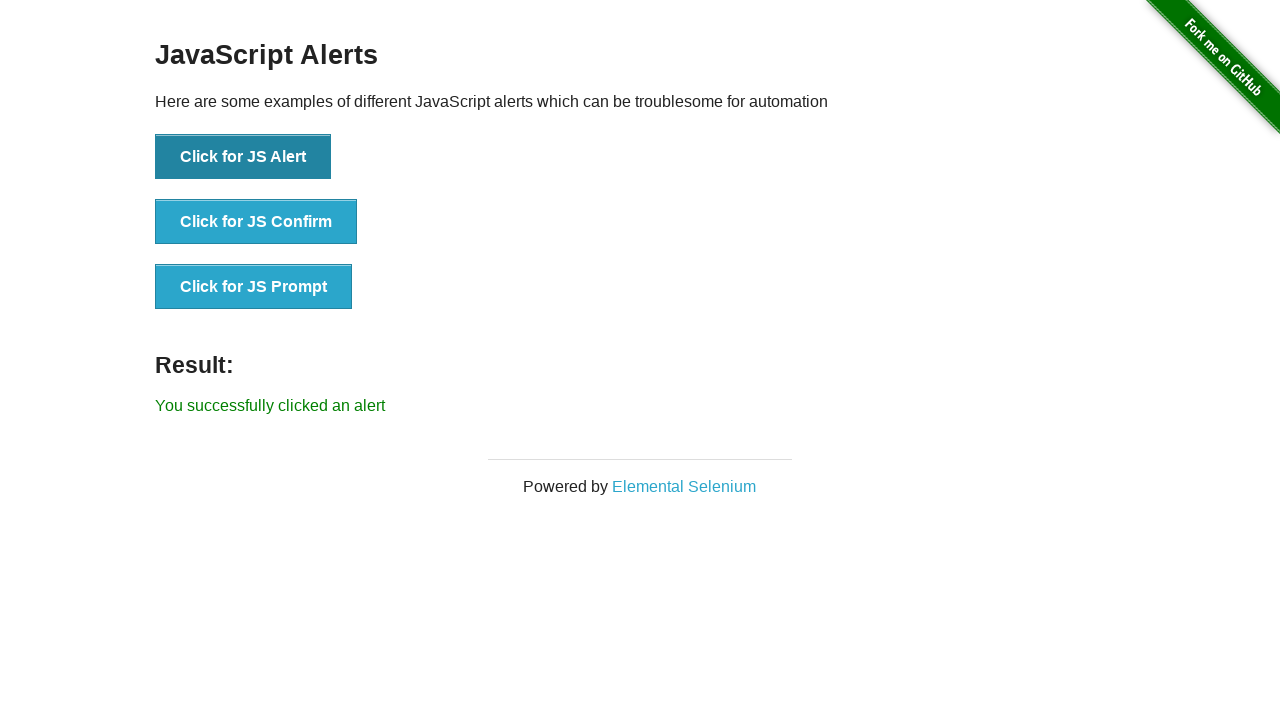